Navigates to specialists page and clicks the join us button

Starting URL: https://famcare.app/

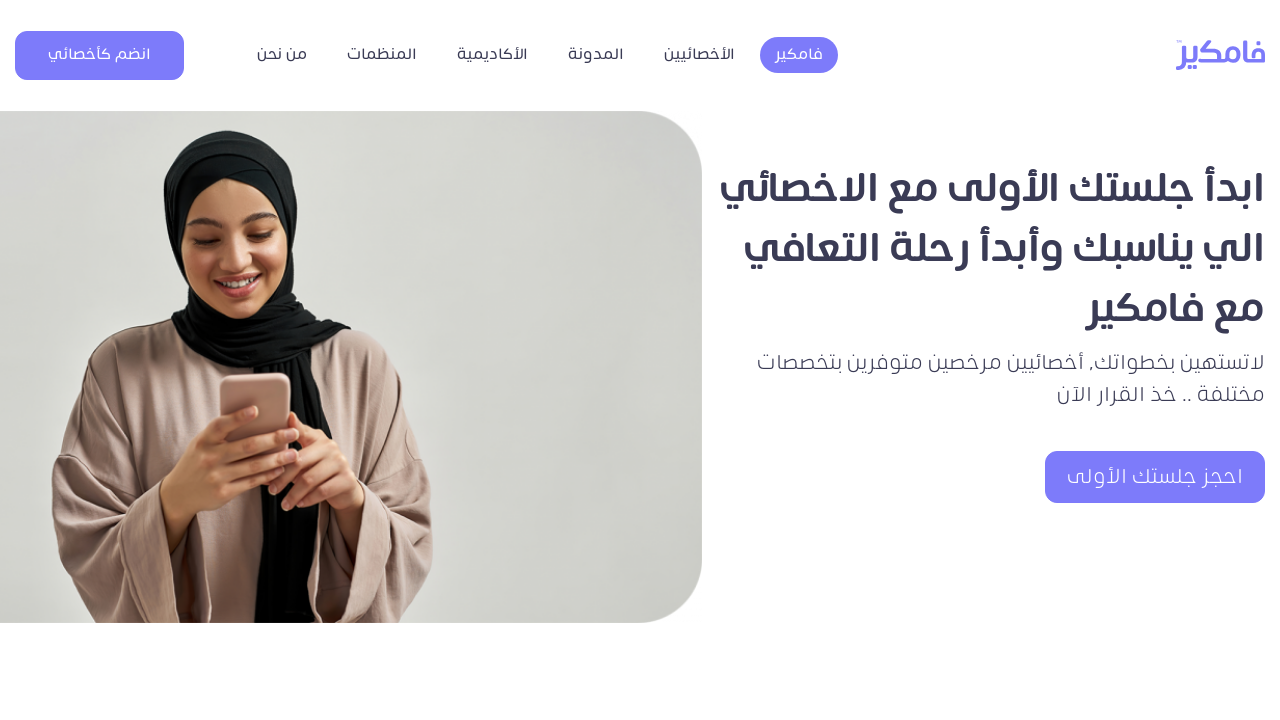

Clicked on specialists link at (700, 55) on a[href*='specialists'], a:has-text('Specialists'), a:has-text('المختصين')
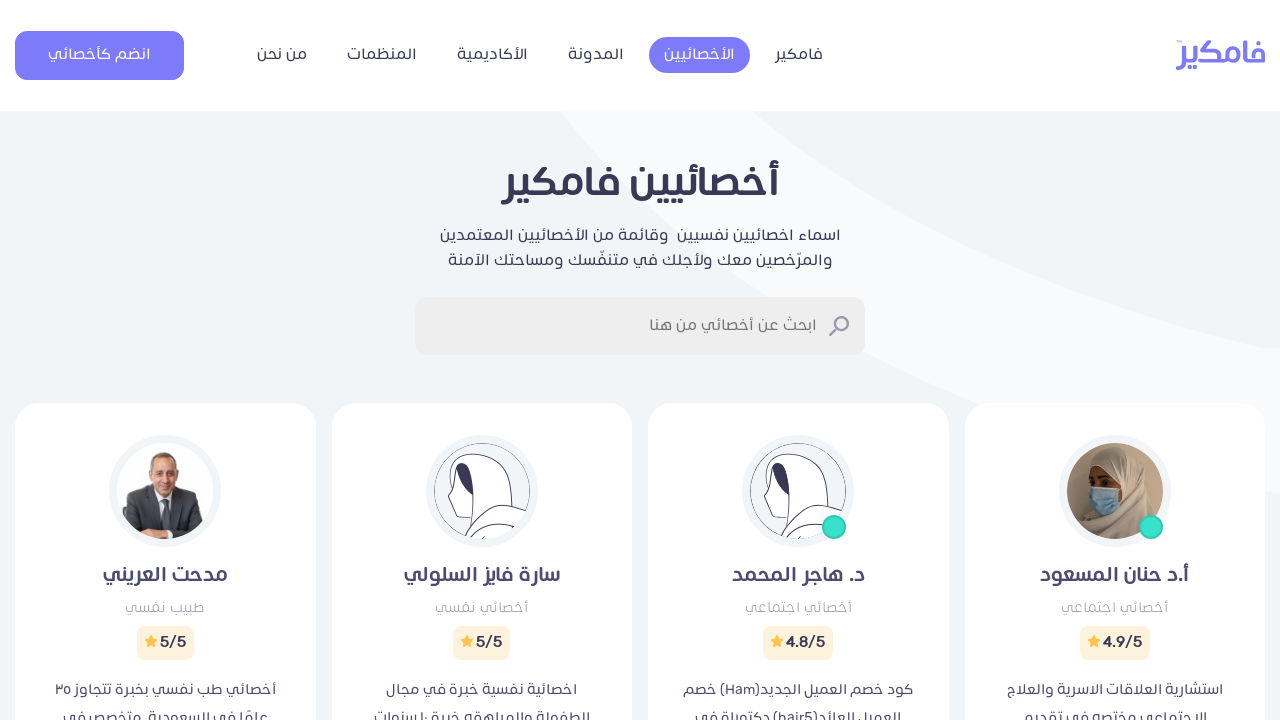

Clicked on join us button at (100, 55) on button:has-text('Join'), button:has-text('انضم'), a:has-text('Join Us'), a:has-t
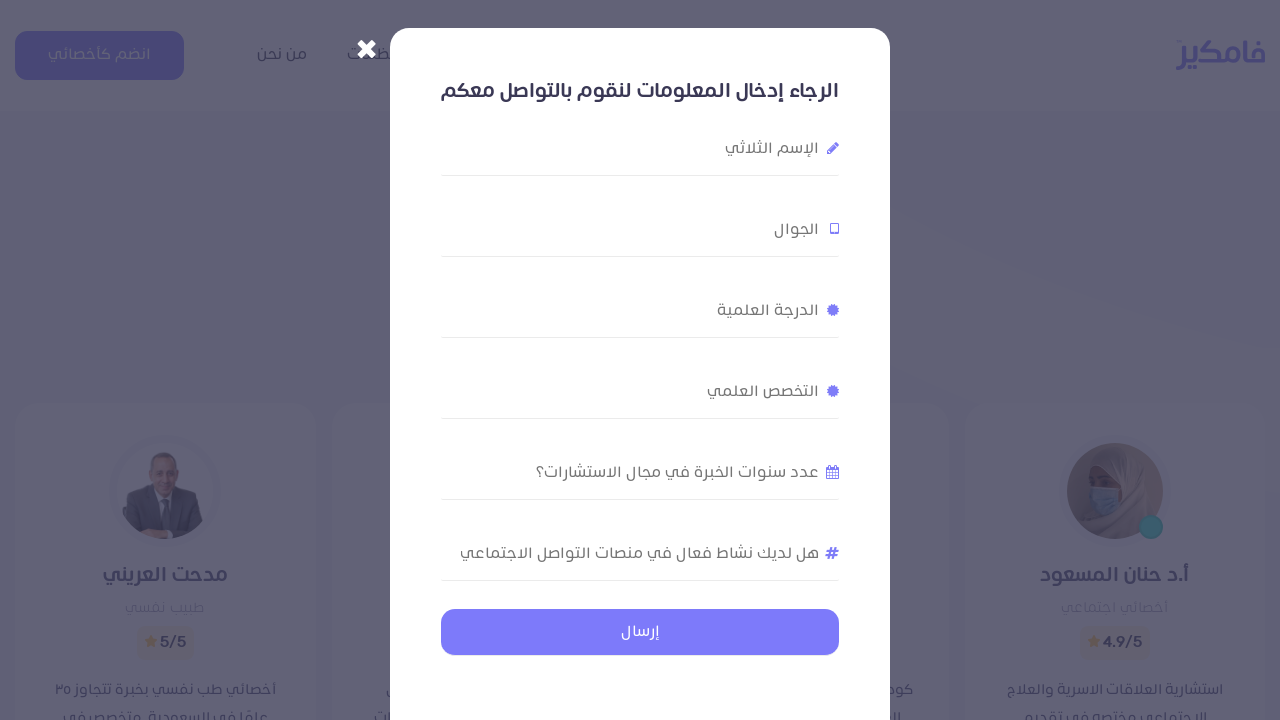

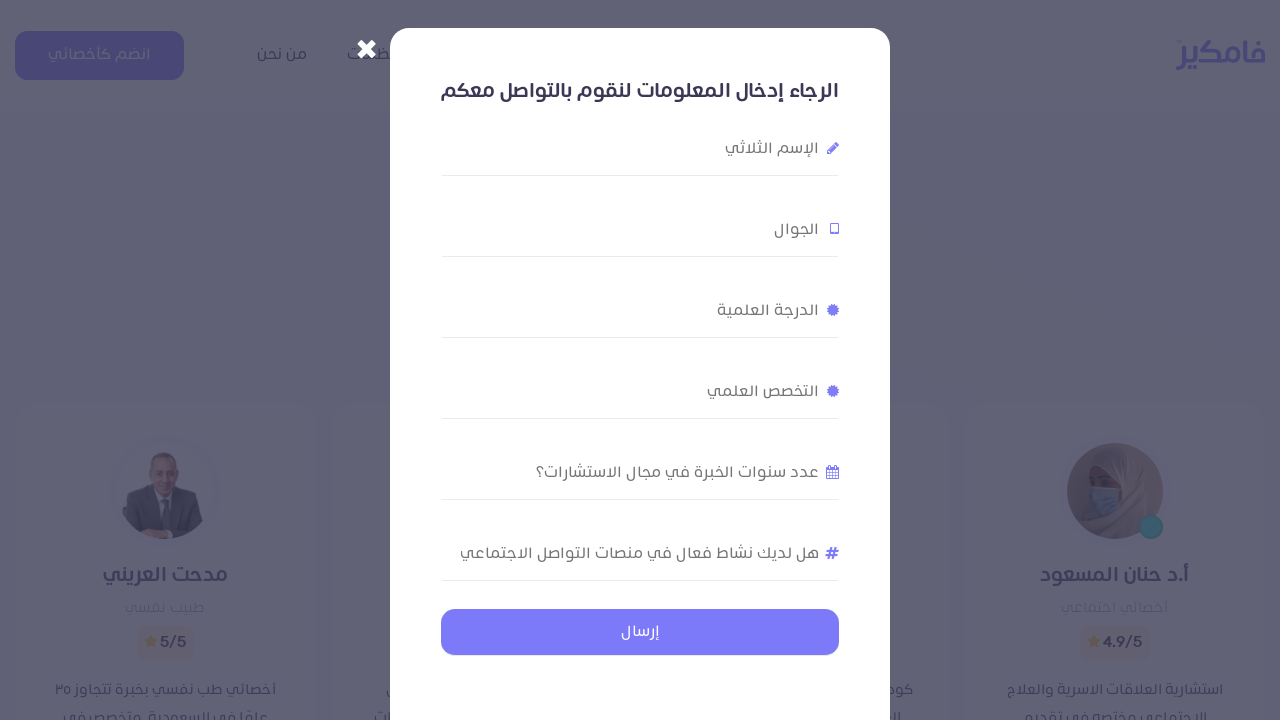